Tests multi-tab navigation by opening a new tab, navigating to a product category page, then navigating back.

Starting URL: https://demo.opencart.com

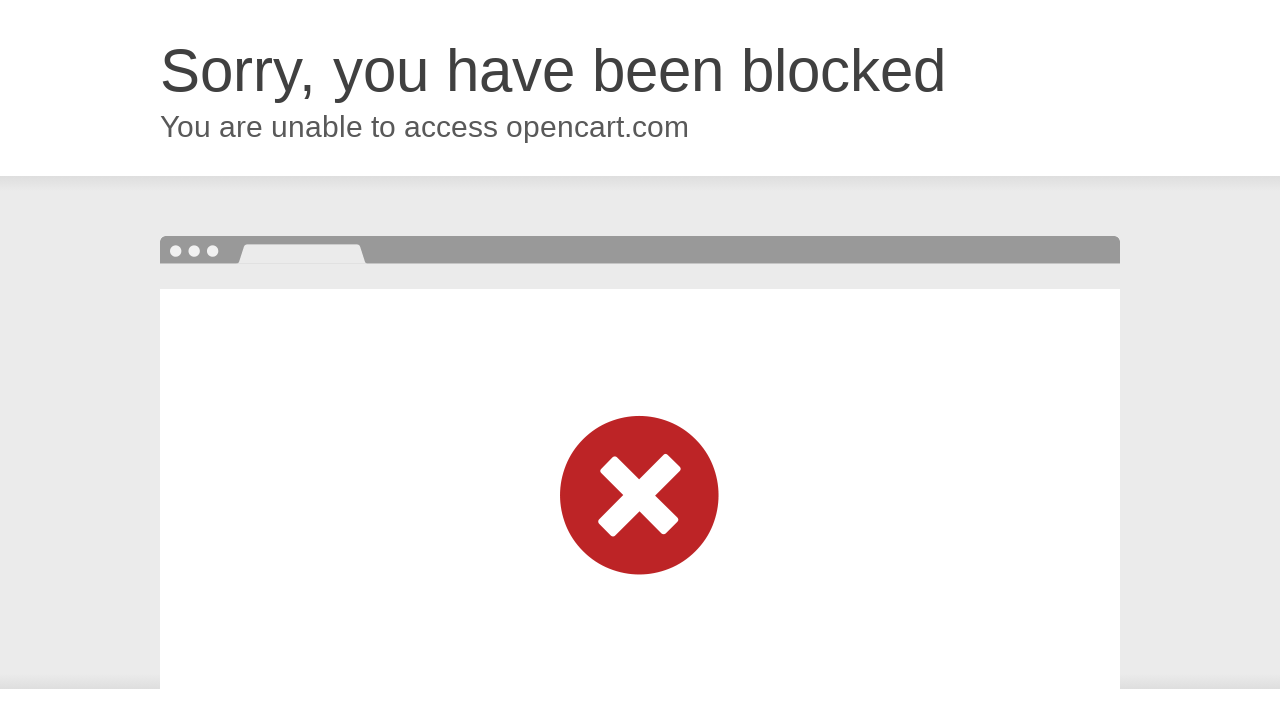

Opened a new tab
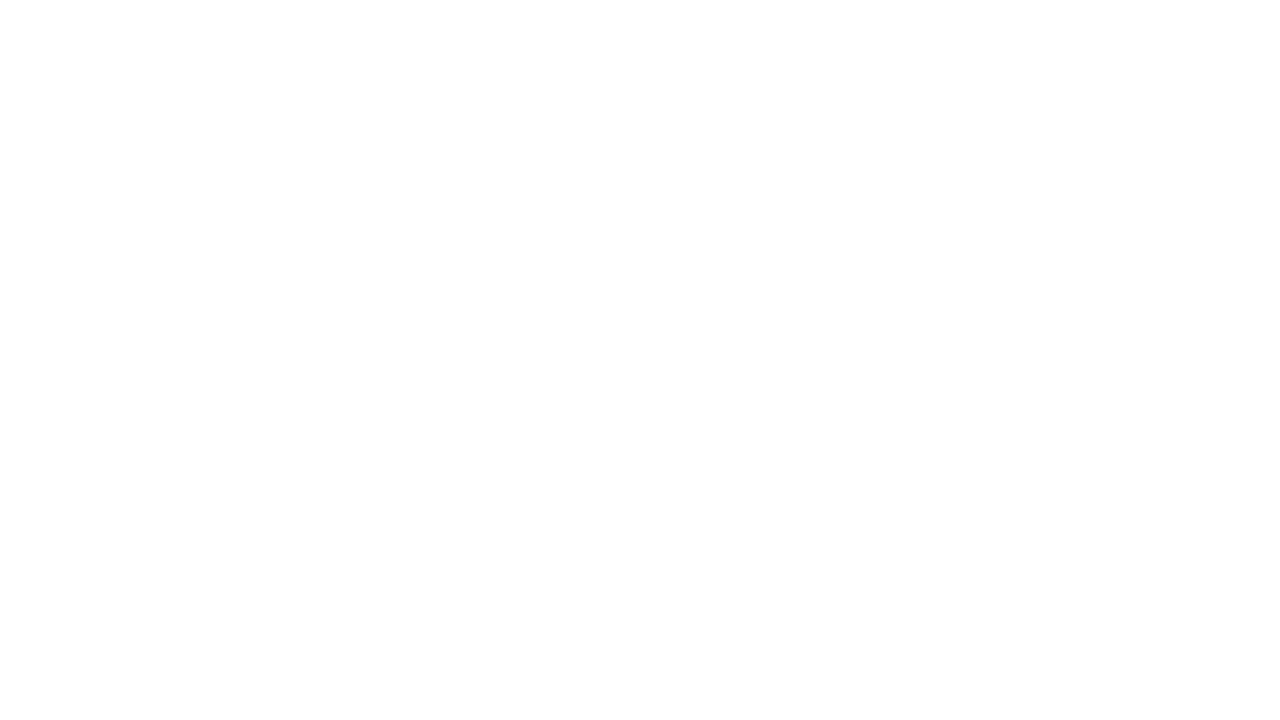

Navigated to product category page in new tab
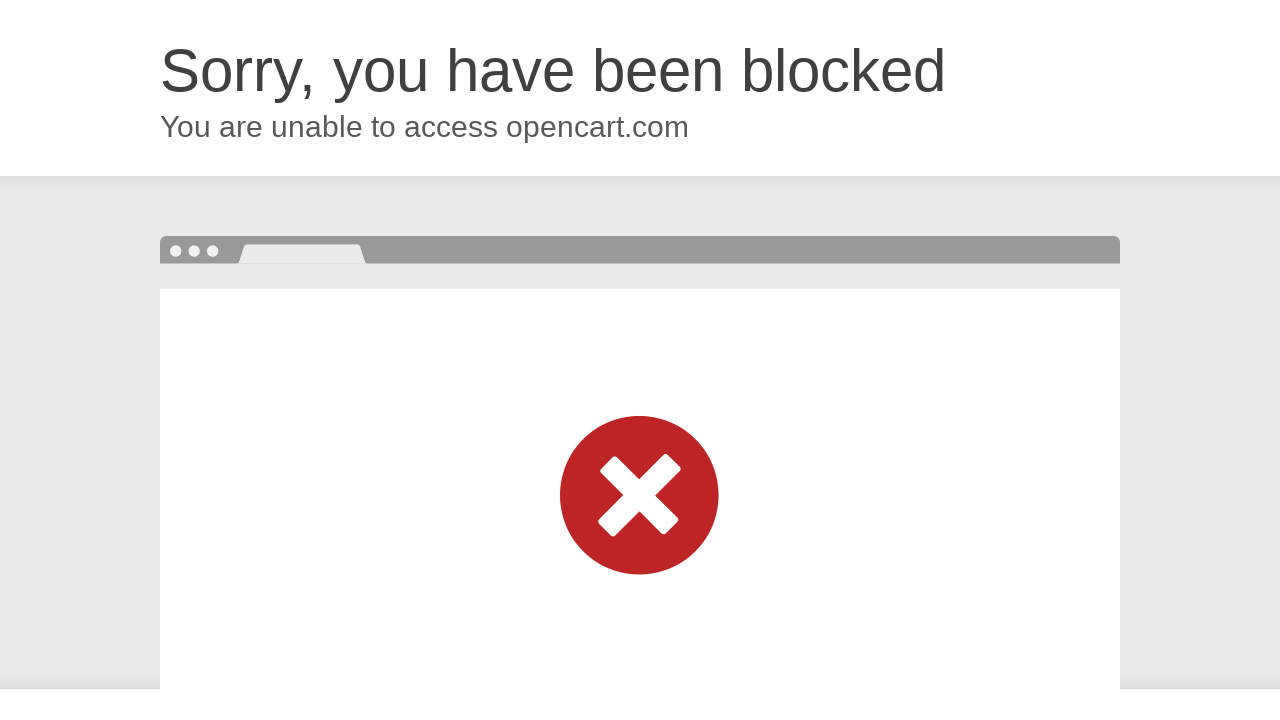

Navigated back from product category page
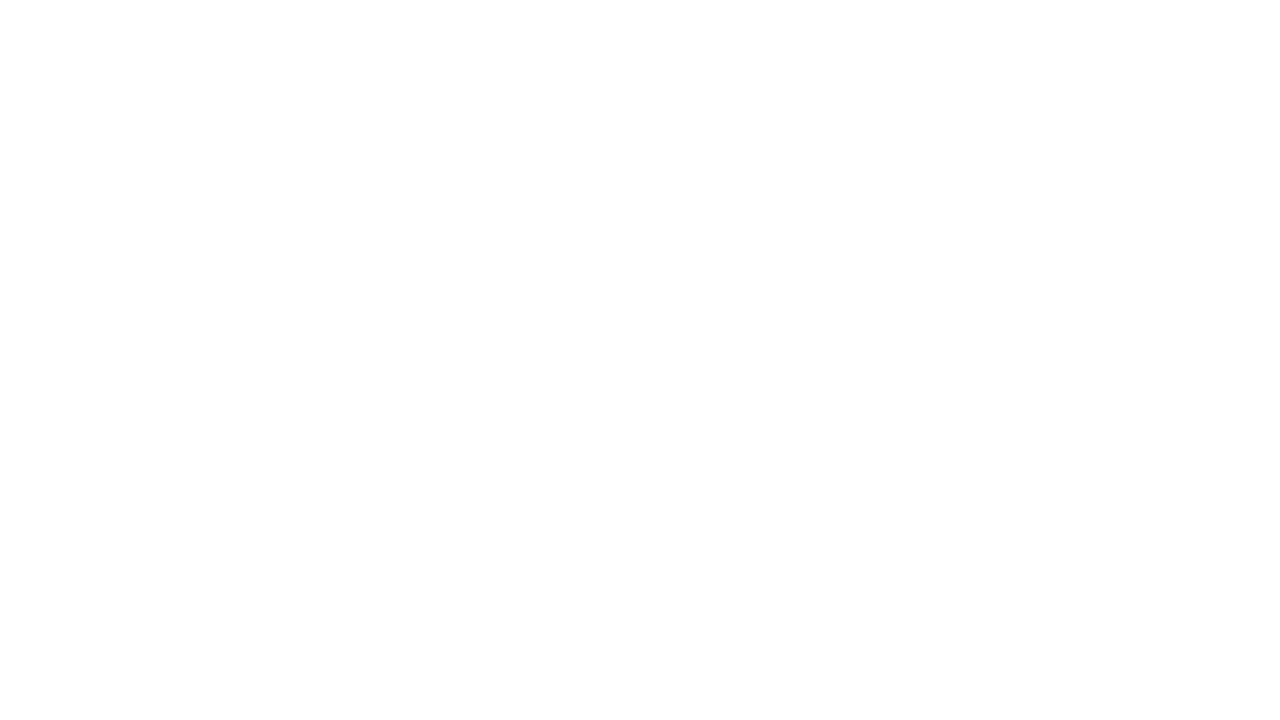

Page loaded after navigating back (DOM content loaded)
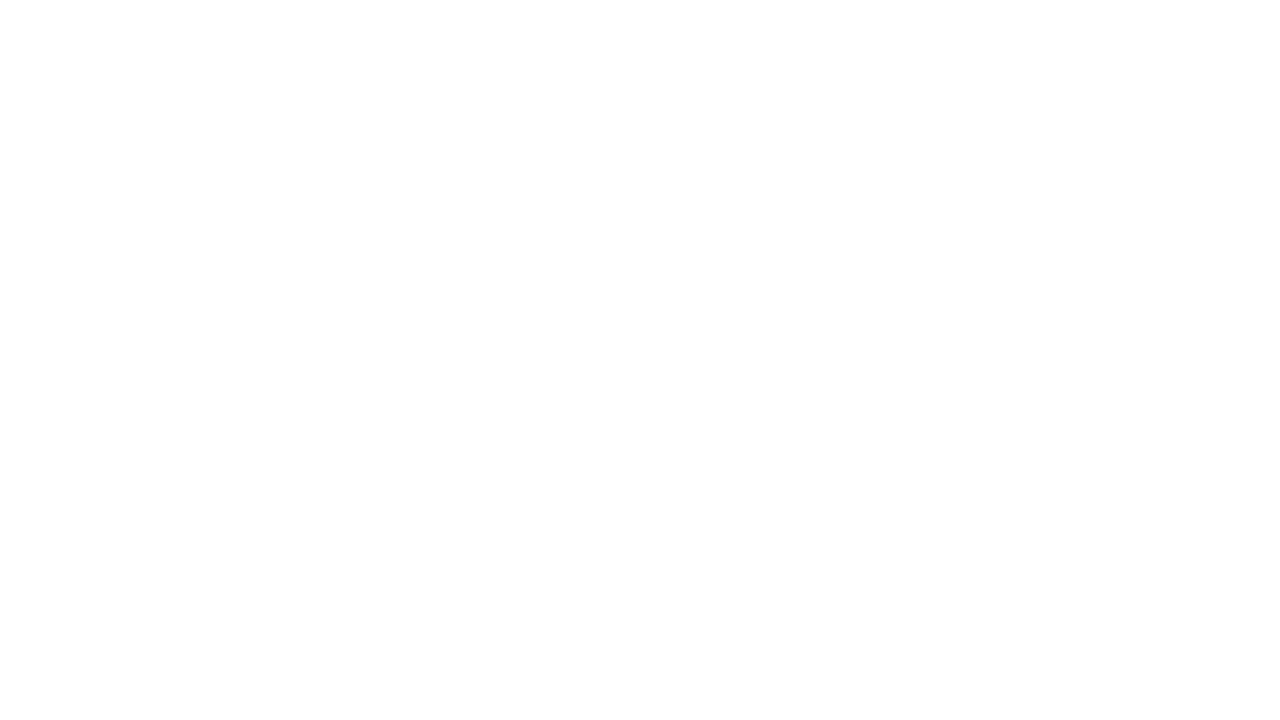

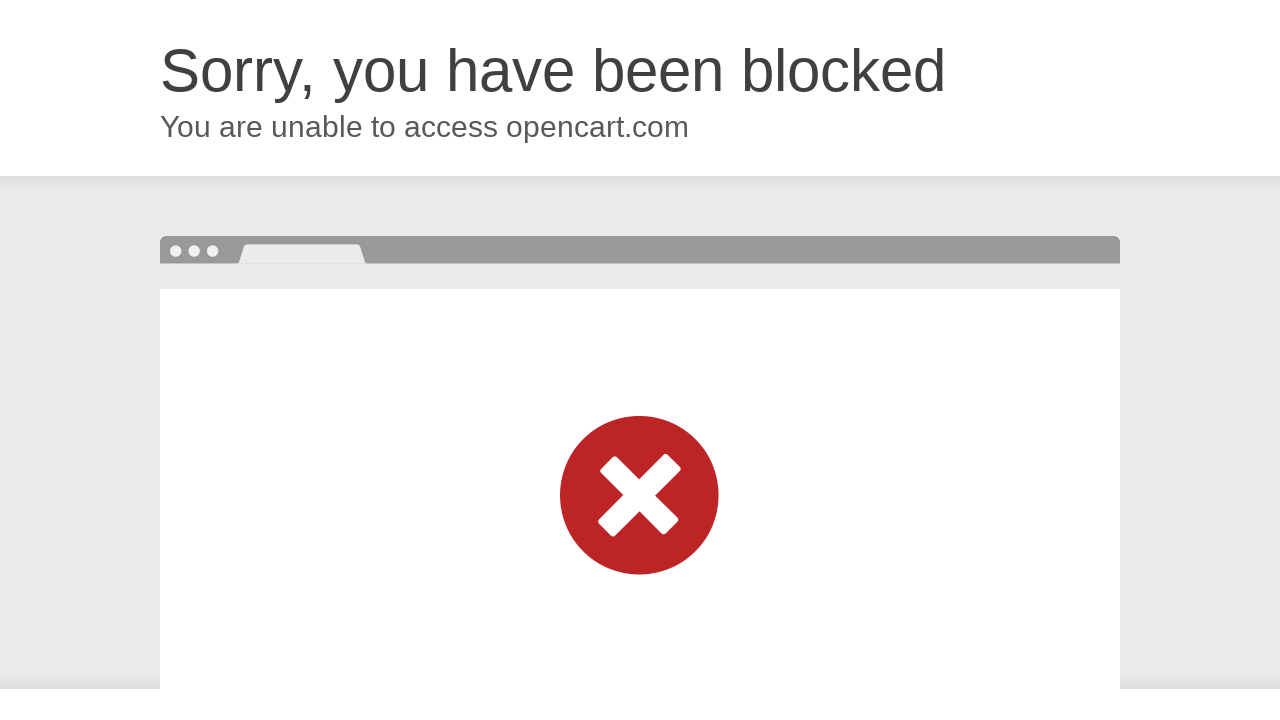